Tests drag and drop functionality by dragging a source element and dropping it onto a target element on the jQuery UI droppable demo page.

Starting URL: https://jqueryui.com/resources/demos/droppable/default.html

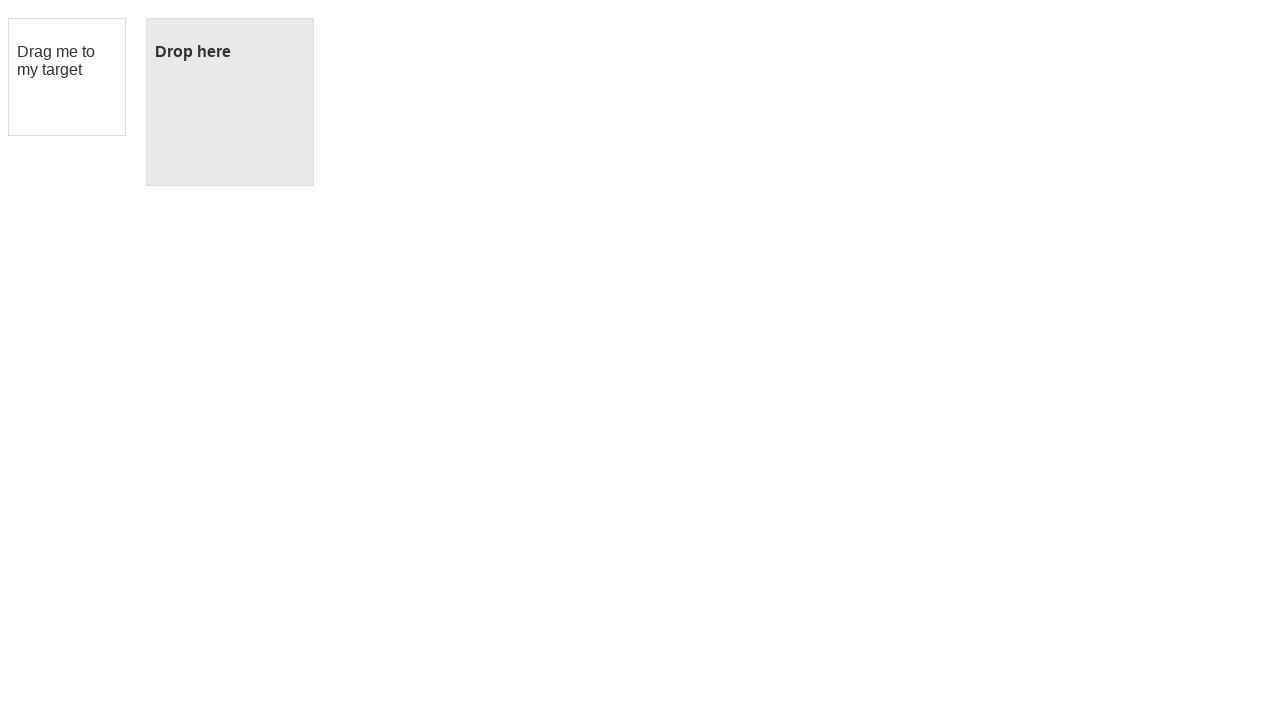

Located the draggable source element
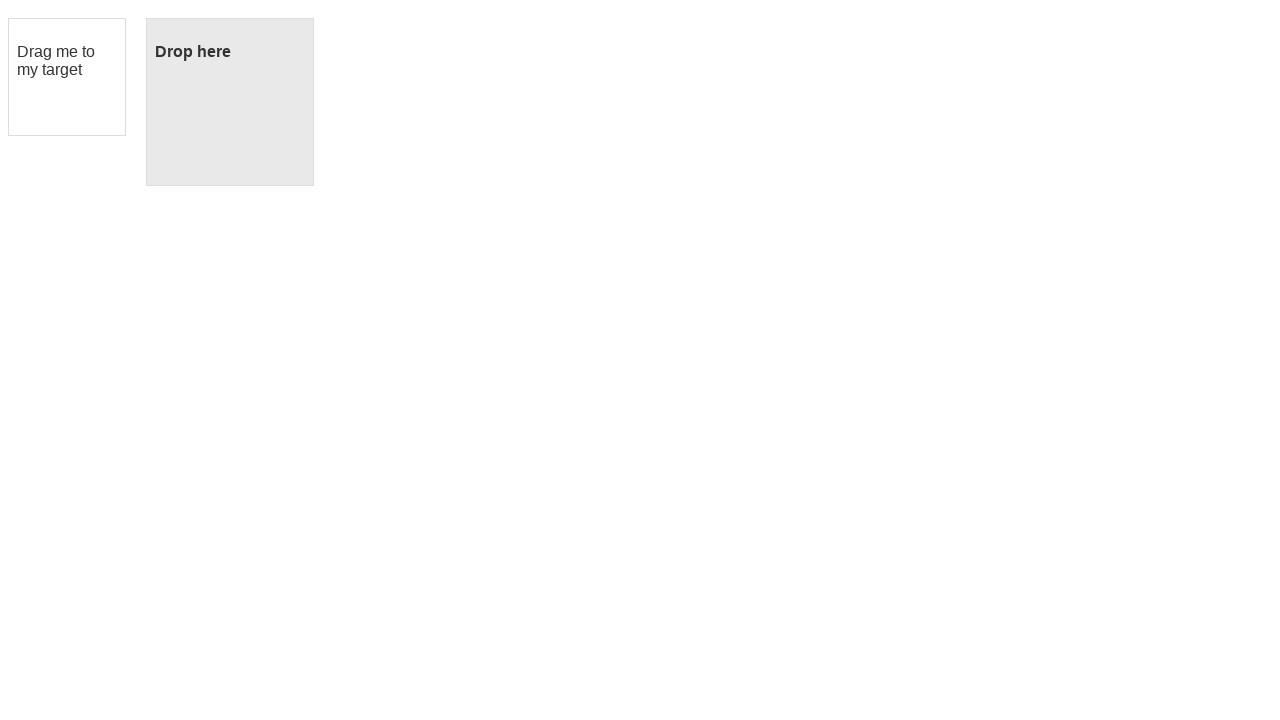

Located the droppable target element
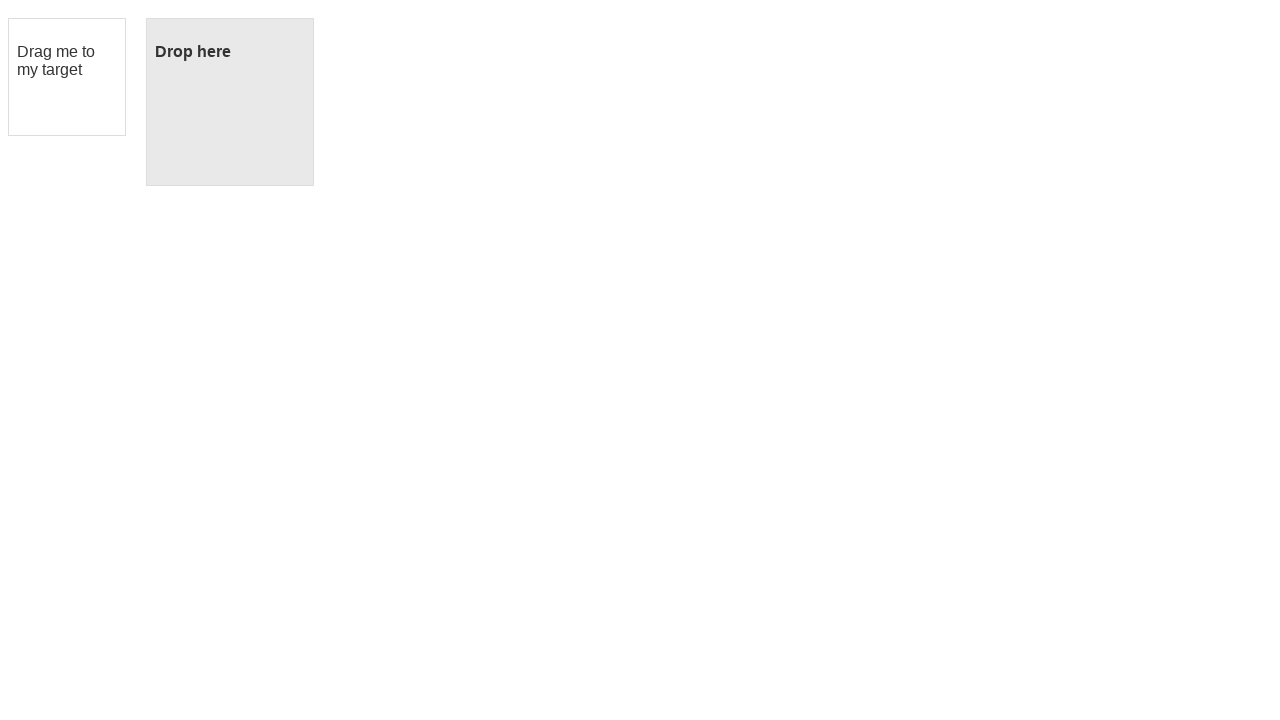

Dragged source element and dropped it onto target element at (230, 102)
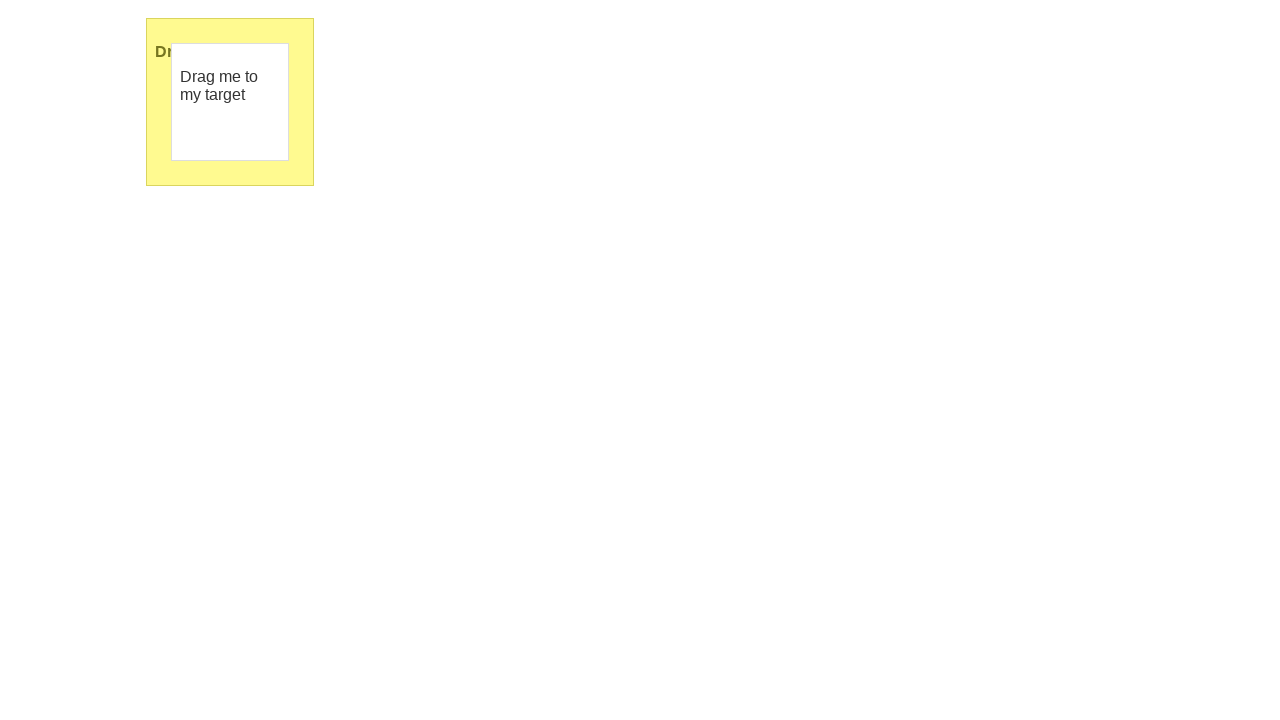

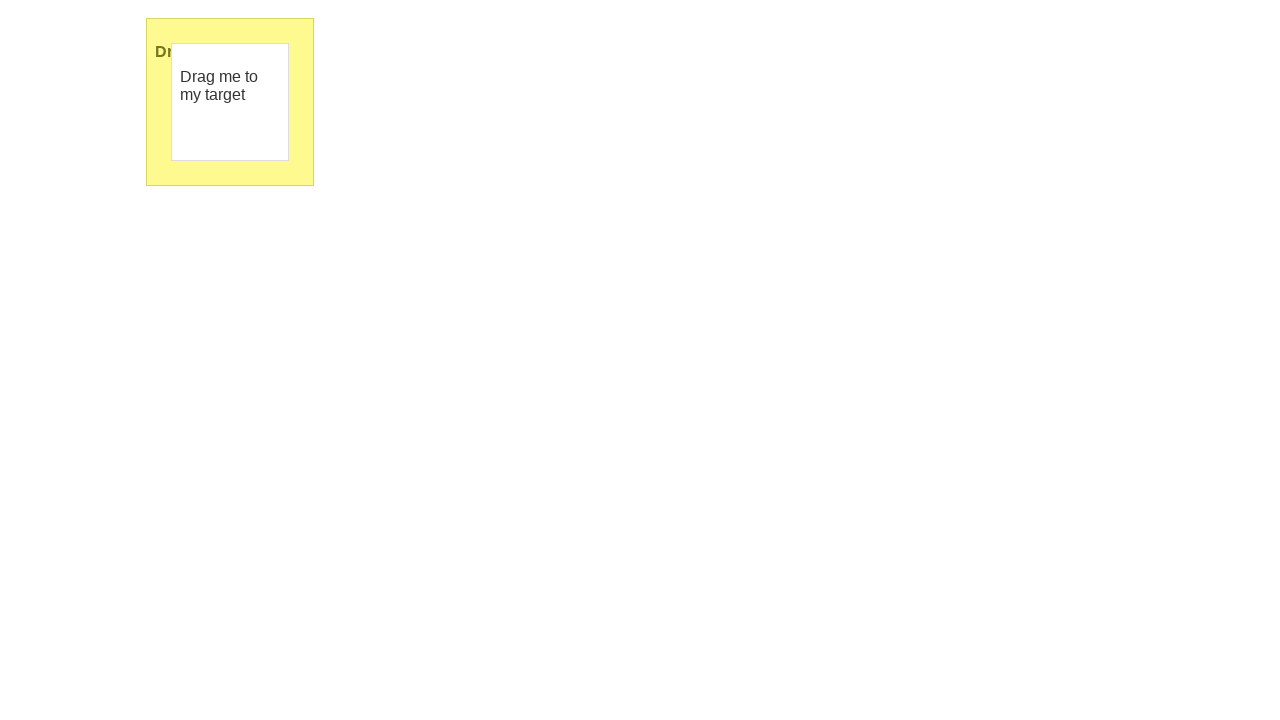